Tests a mathematical dropdown selection form by reading two numbers, calculating their sum, and selecting the result from a dropdown menu

Starting URL: http://suninjuly.github.io/selects1.html

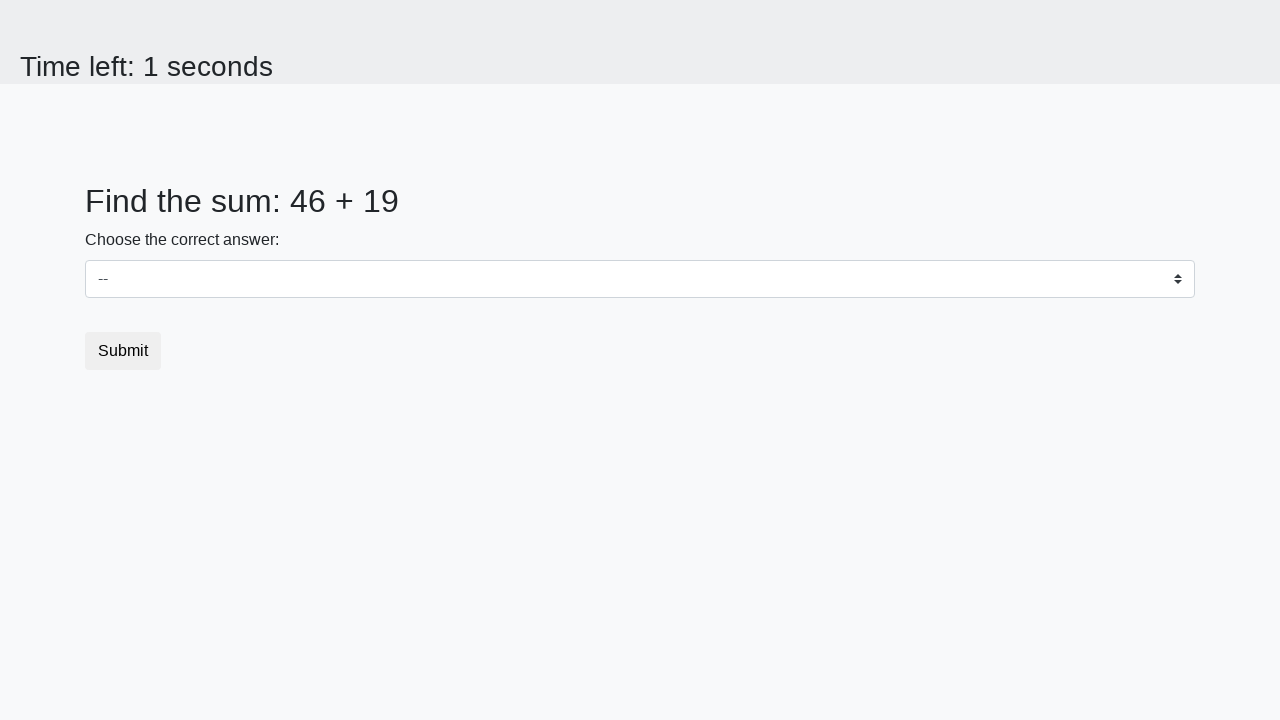

Retrieved first number from the page
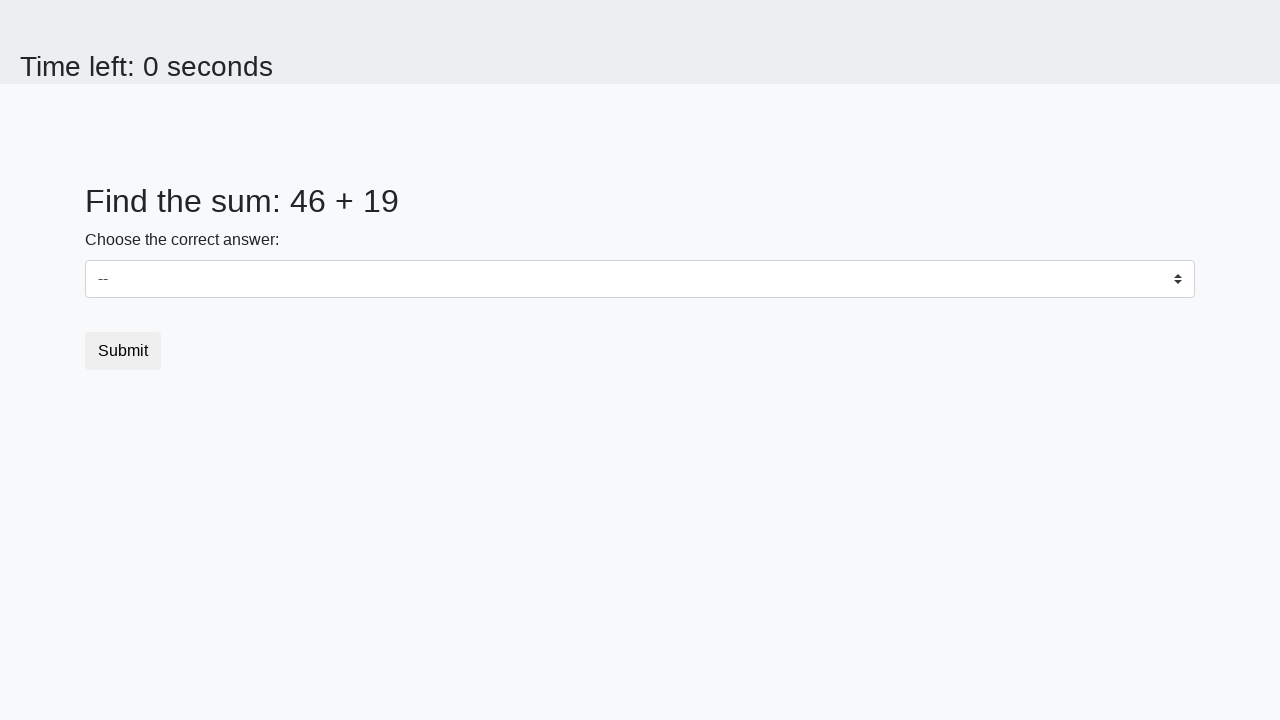

Retrieved second number from the page
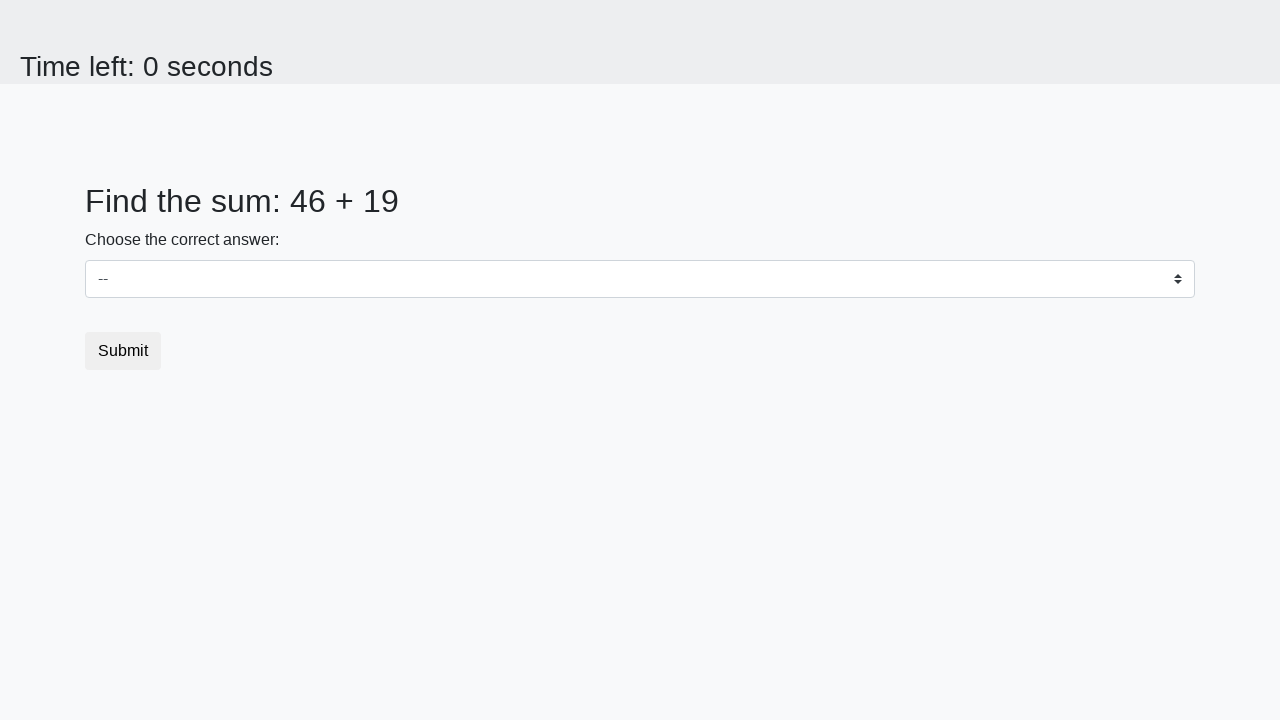

Calculated sum: 46 + 19 = 65
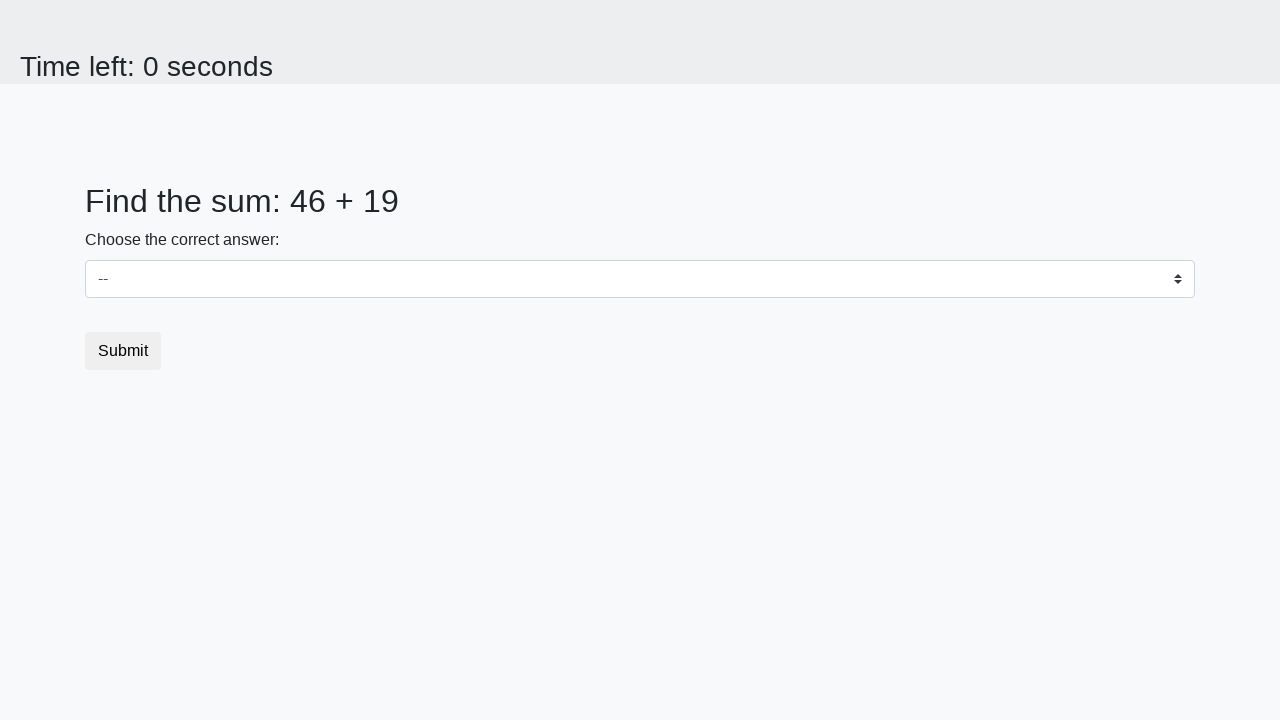

Selected sum value 65 from dropdown menu on #dropdown
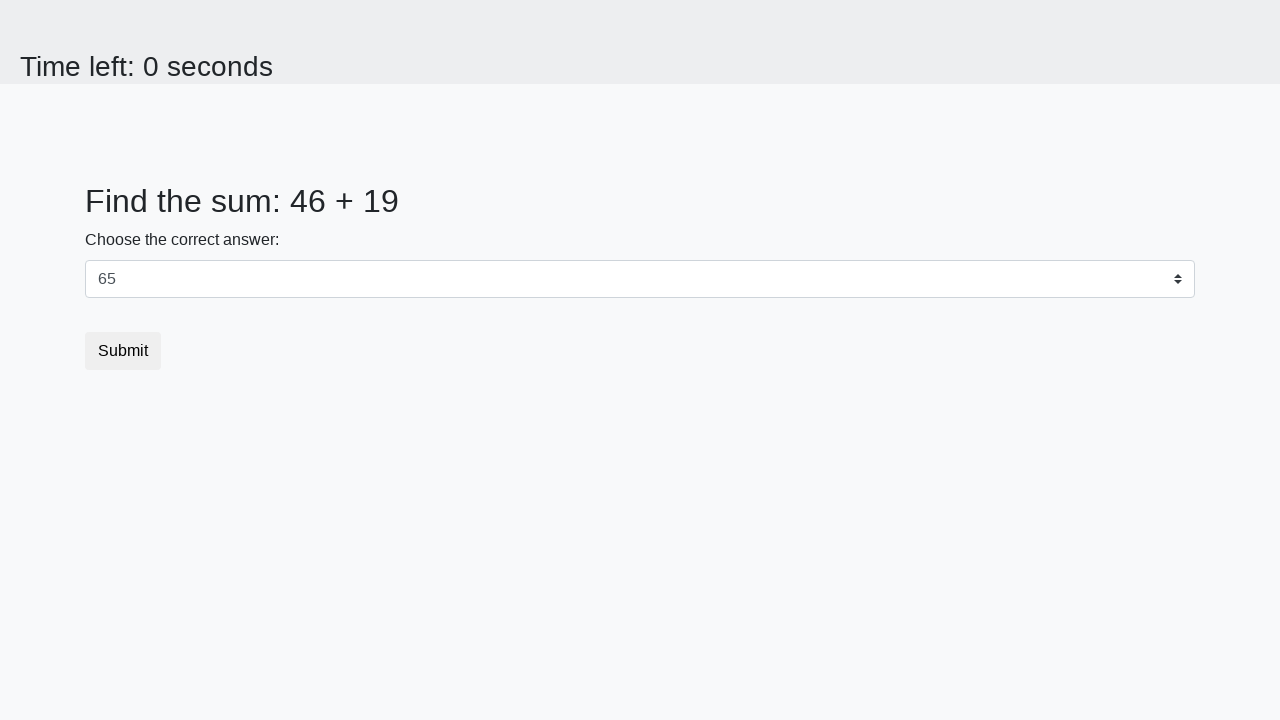

Clicked submit button to complete form at (123, 351) on button.btn
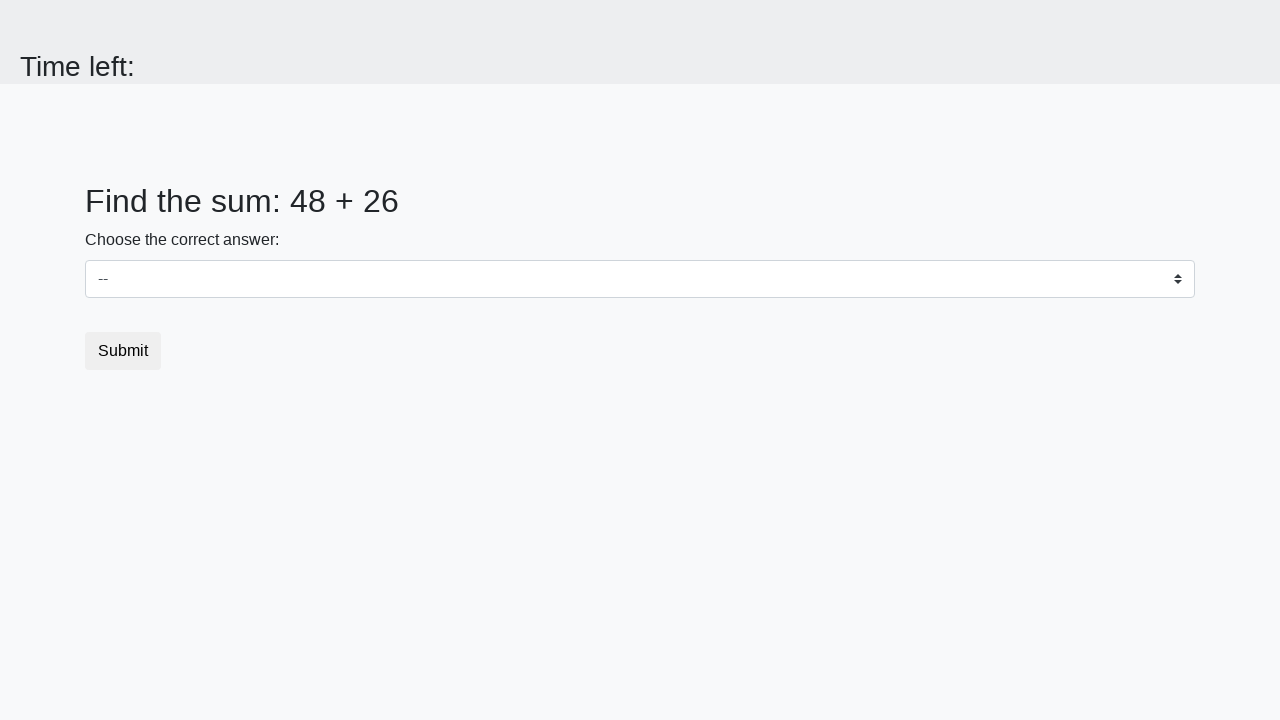

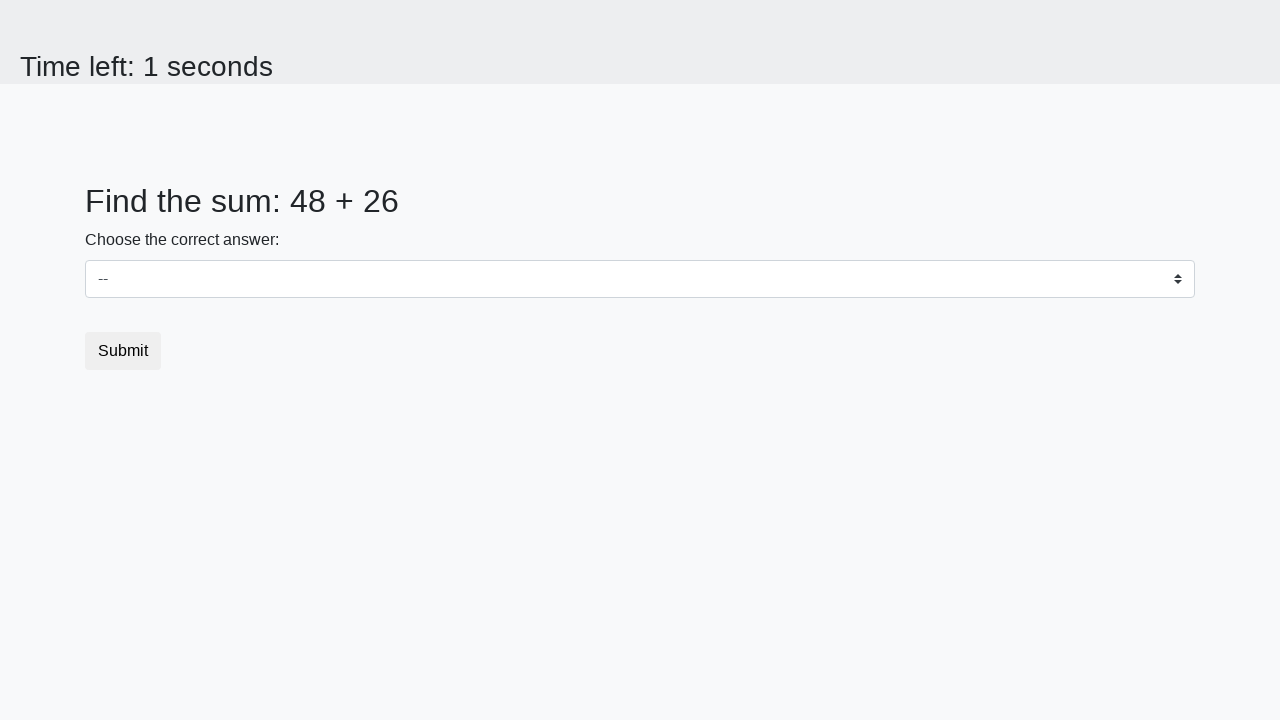